Tests e-commerce product search and add to cart functionality by searching for products containing "ca" and adding specific items like Cashews to the cart

Starting URL: https://rahulshettyacademy.com/seleniumPractise/#/

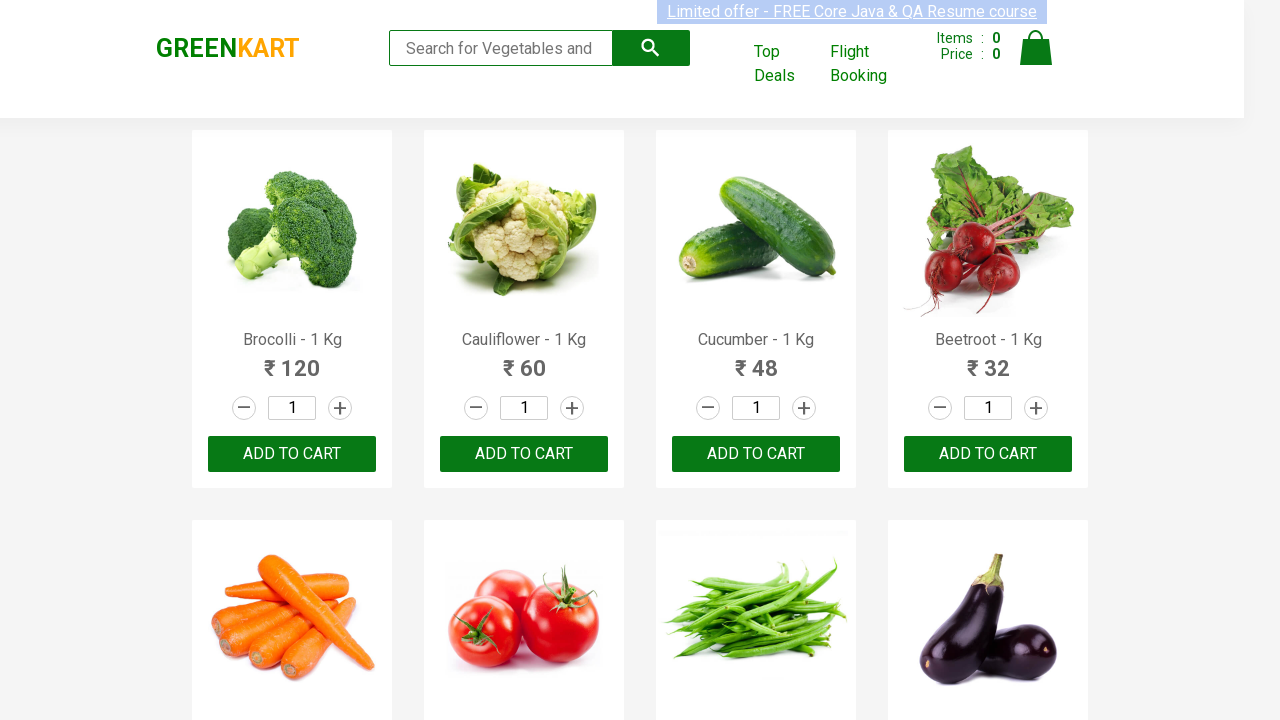

Filled search field with 'ca' to find products on .search-keyword
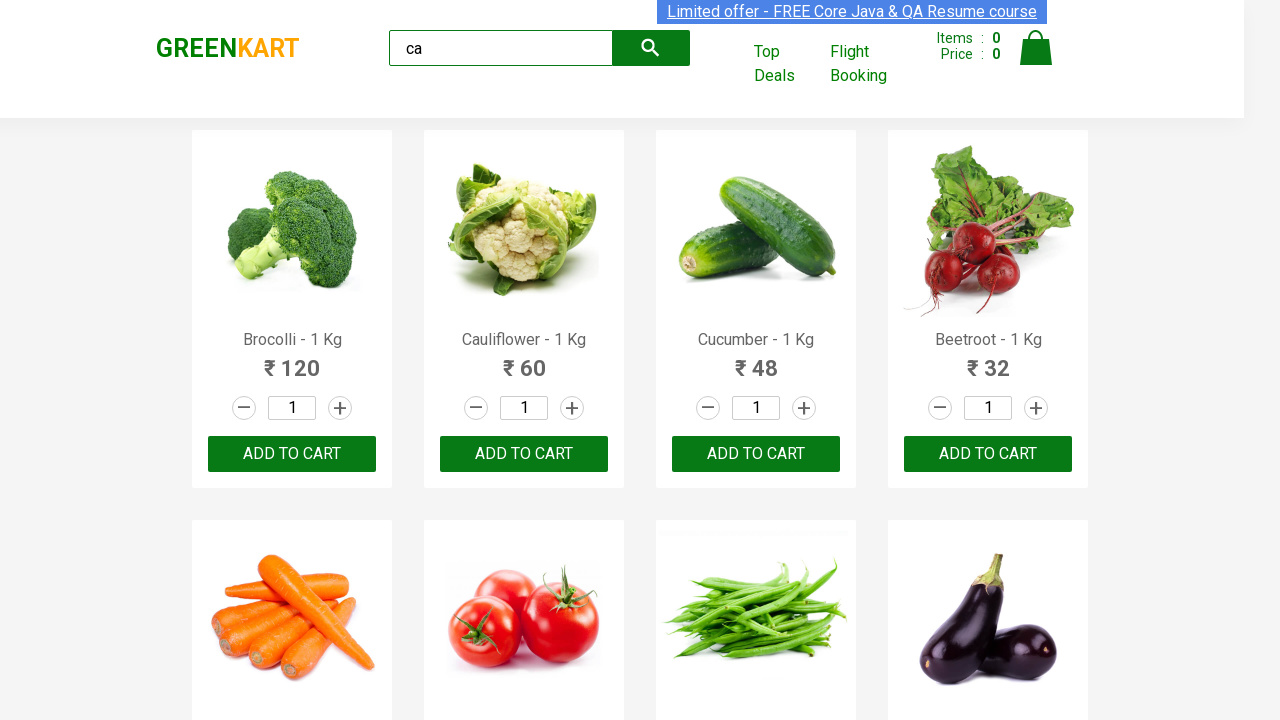

Waited for products to load (2 second timeout)
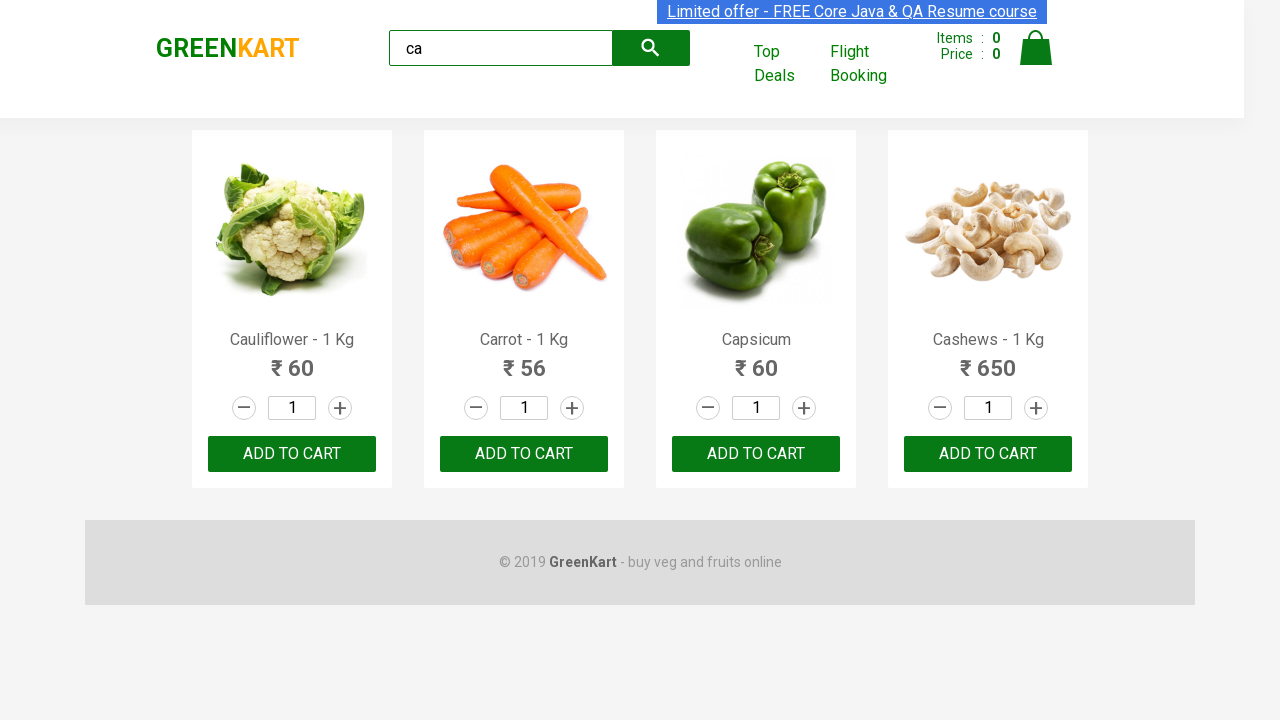

Clicked ADD TO CART button for the third product at (756, 454) on .products .product >> nth=2 >> button:has-text("ADD TO CART")
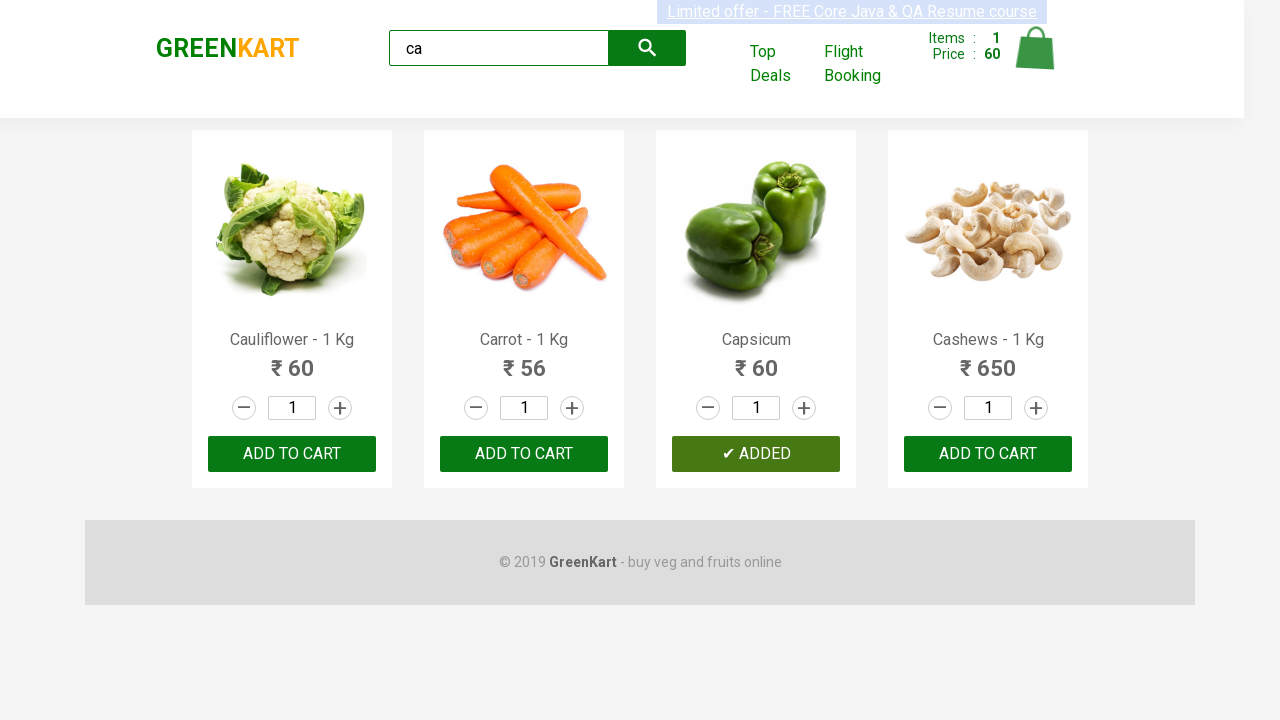

Retrieved all product elements from the page
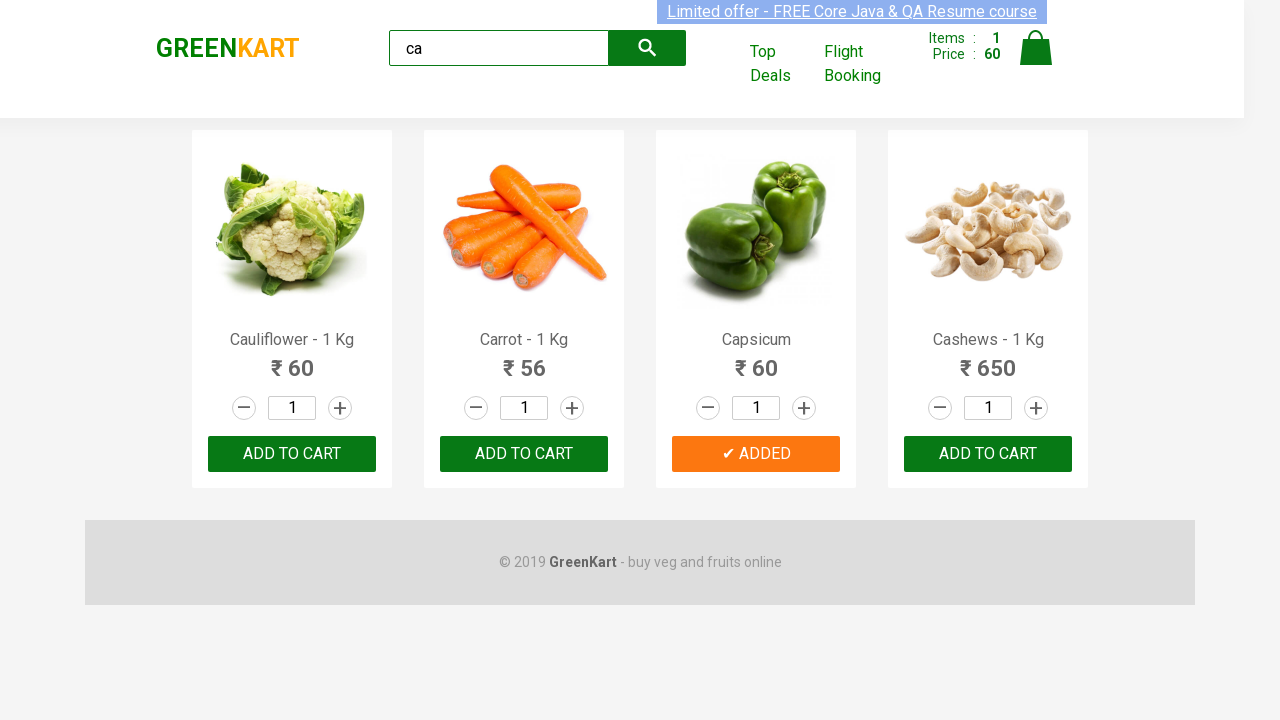

Found and clicked ADD TO CART button for Cashews product at (988, 454) on .products .product >> nth=3 >> button
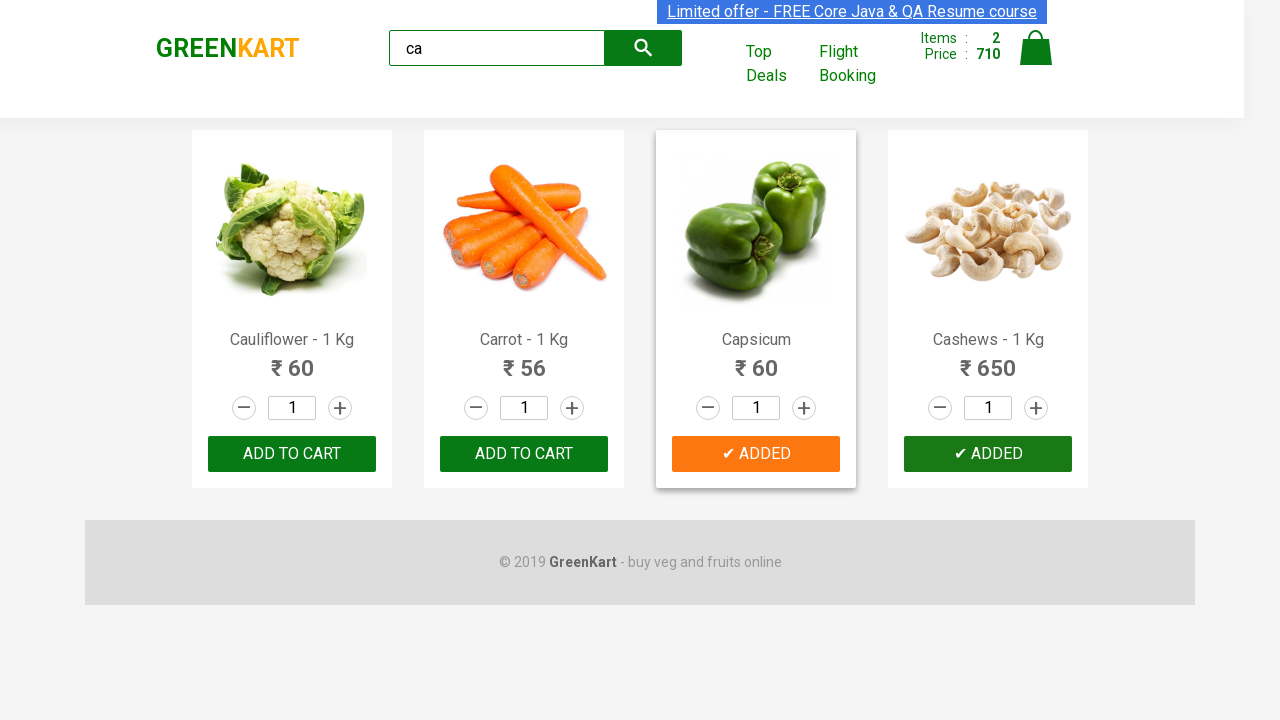

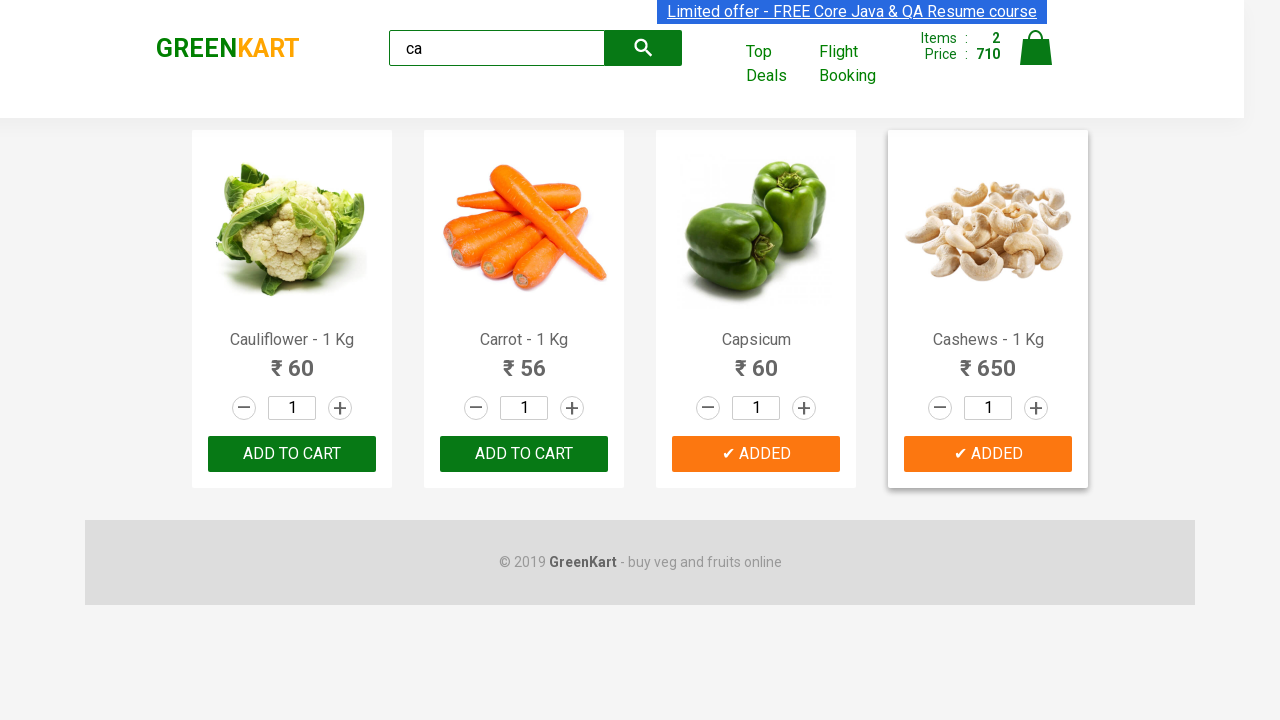